Tests shopping cart modal by adding iPhone 6 32gb to cart, navigating to cart, and clicking Place Order to verify the total in the order modal shows 790.

Starting URL: https://demoblaze.com/

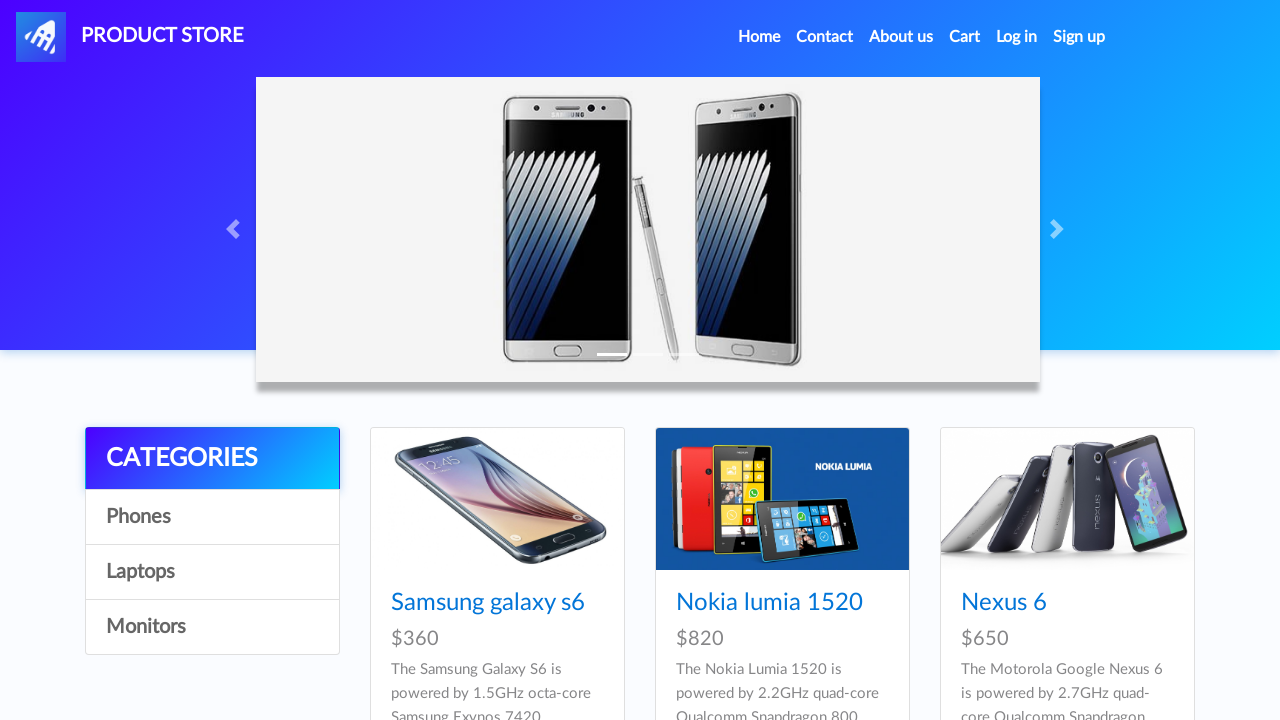

Clicked on iPhone 6 32gb product at (752, 361) on text=Iphone 6 32gb
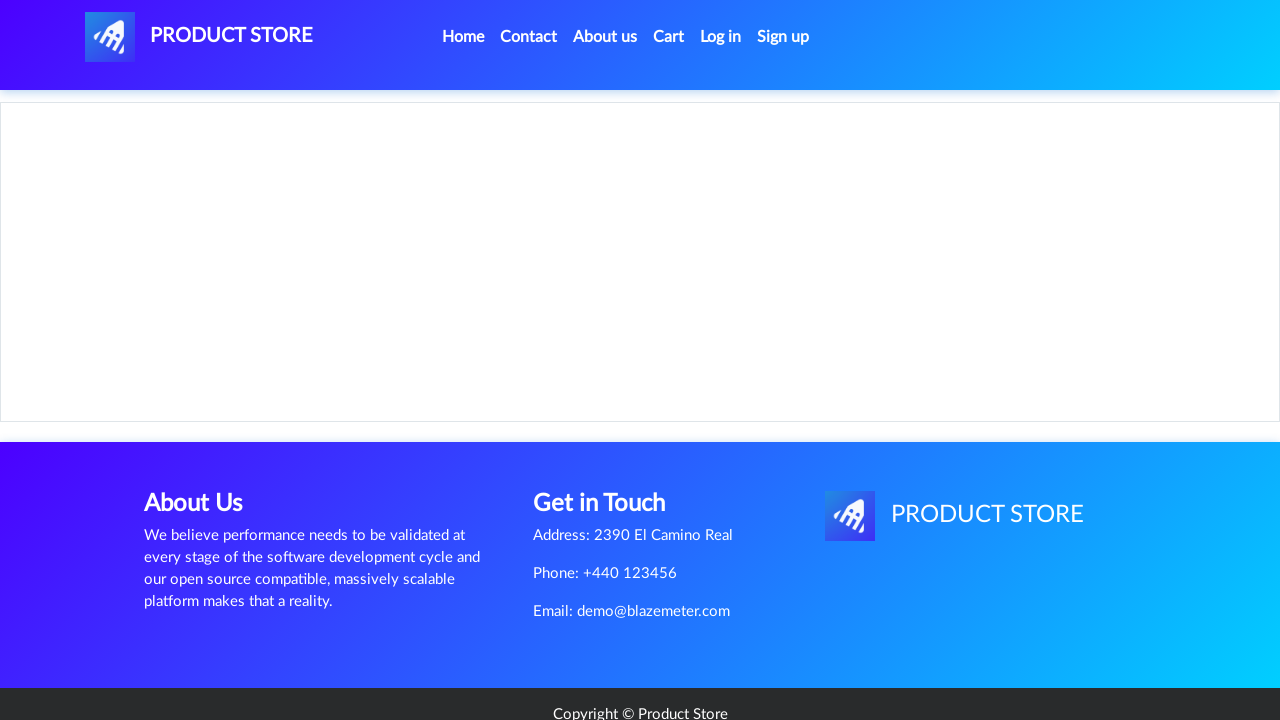

Set up dialog handler to dismiss confirmation
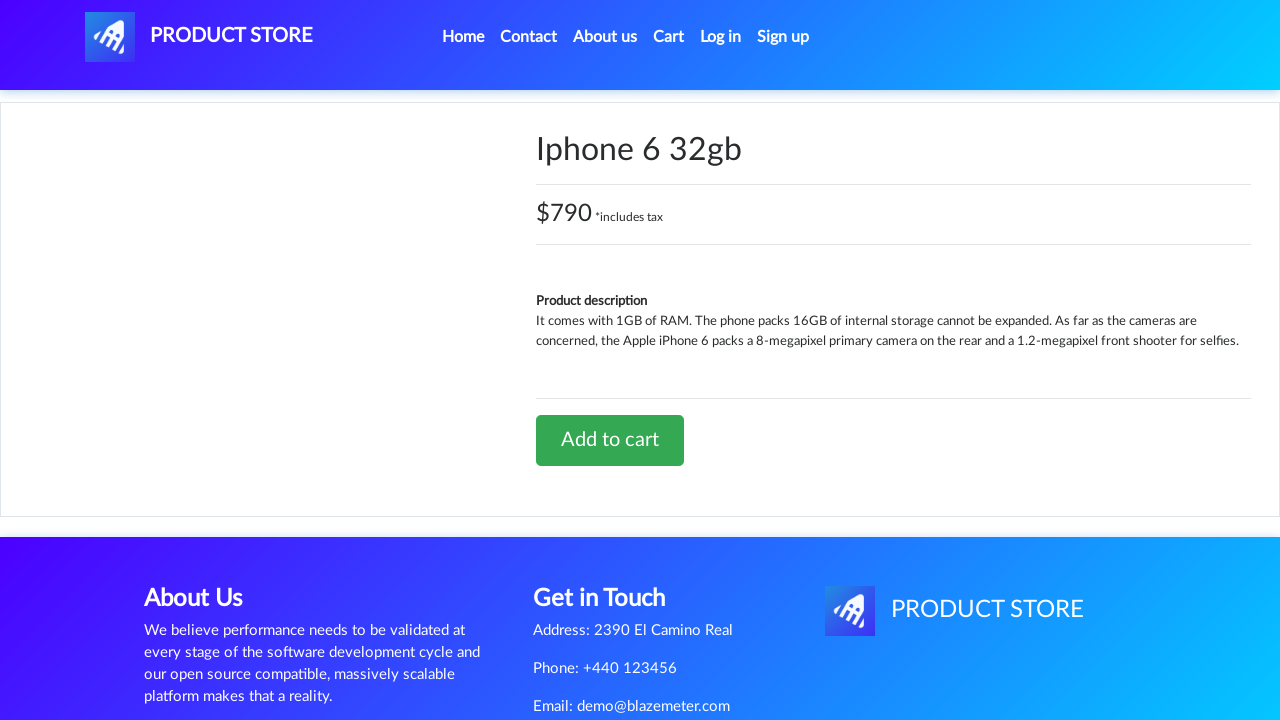

Clicked Add to cart button at (610, 440) on text=Add to cart
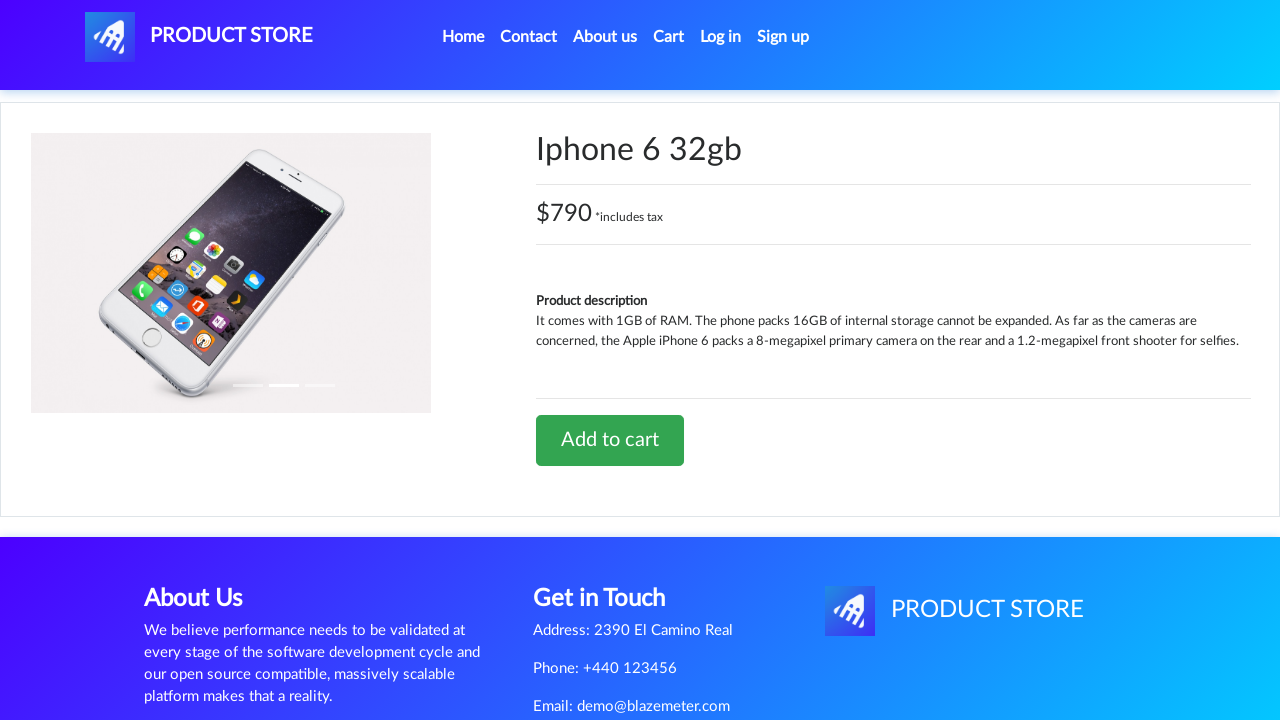

Waited for product confirmation dialog to be dismissed
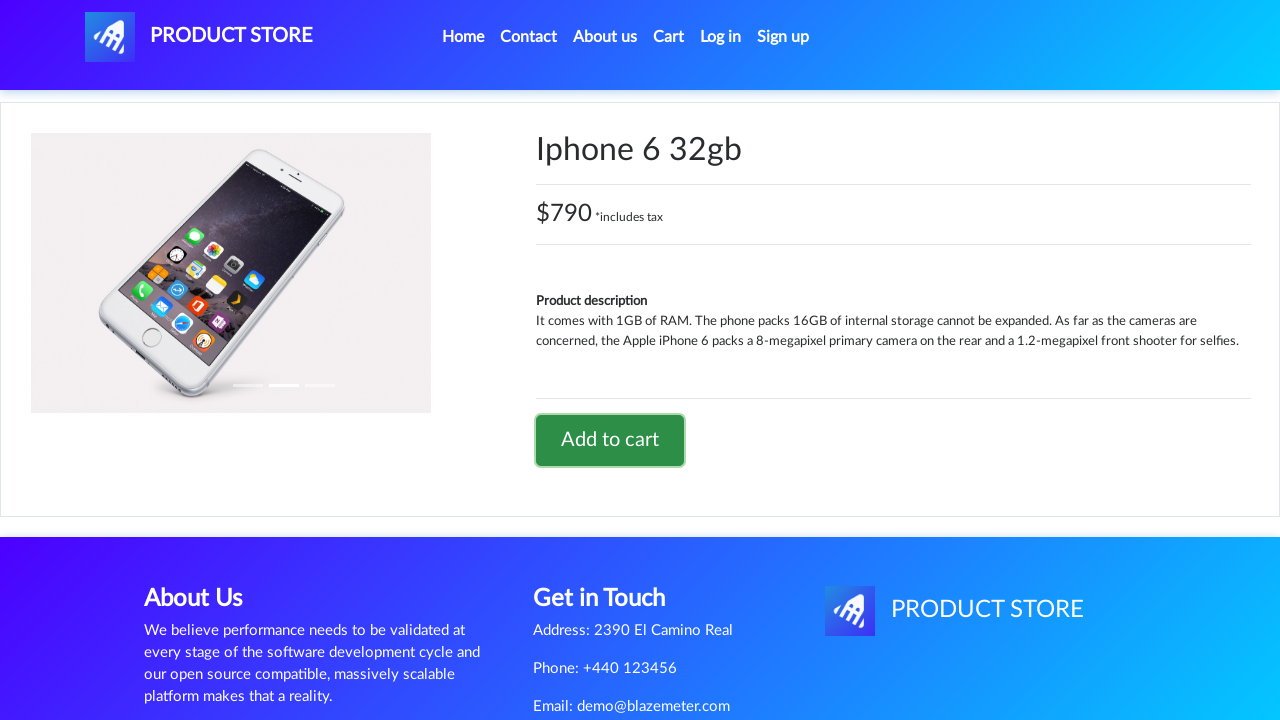

Clicked on Cart link to navigate to shopping cart at (669, 37) on #cartur
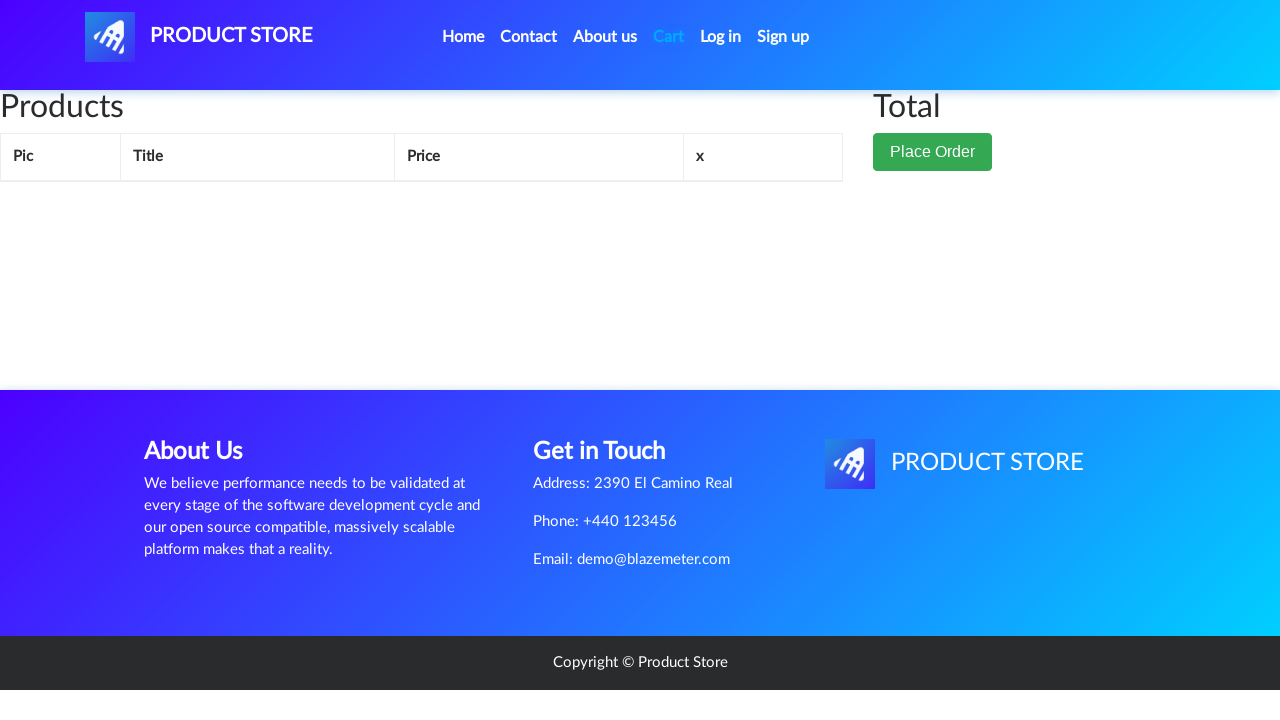

Shopping cart page loaded and total price element appeared
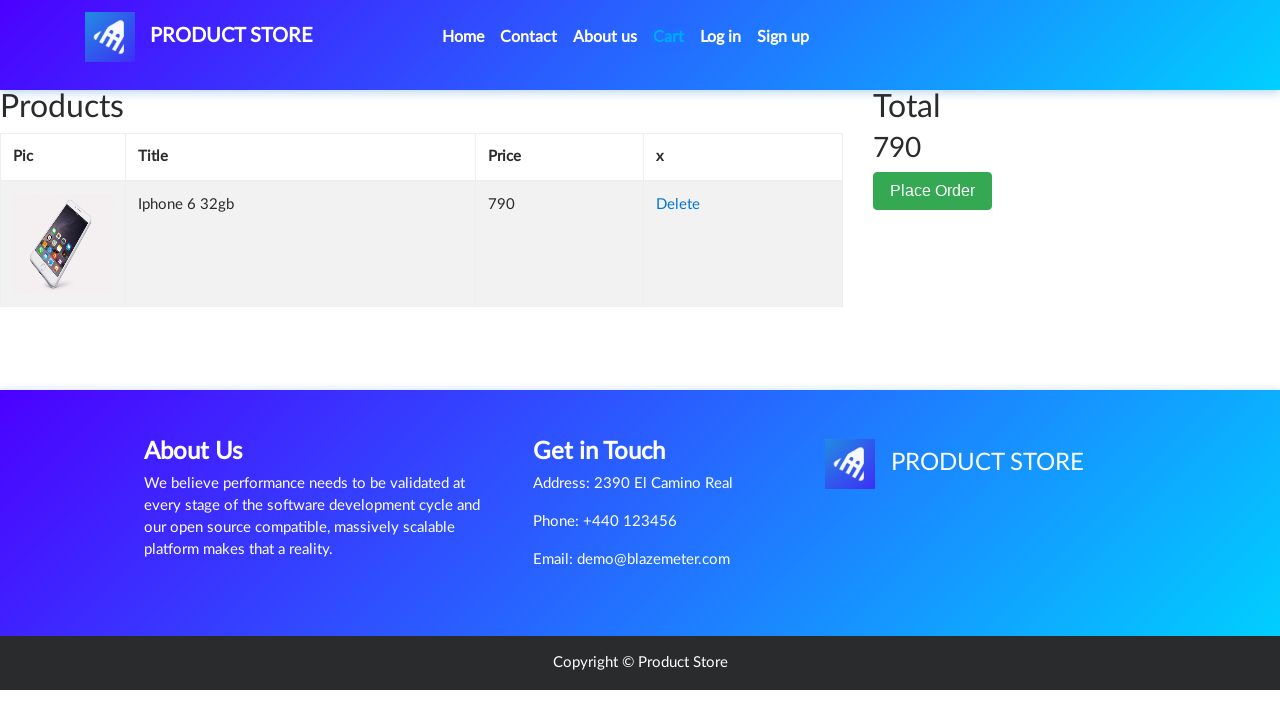

Clicked Place Order button to open order modal at (933, 191) on button:has-text("Place Order")
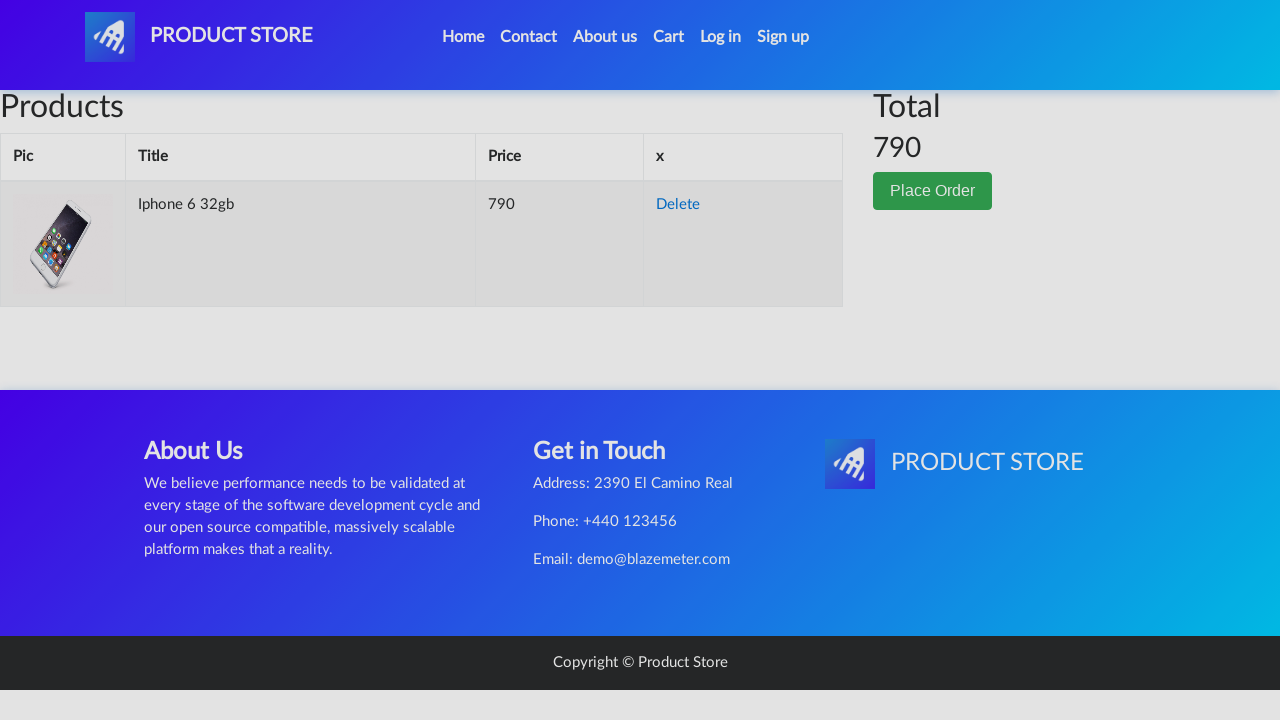

Order modal loaded and total price element is visible
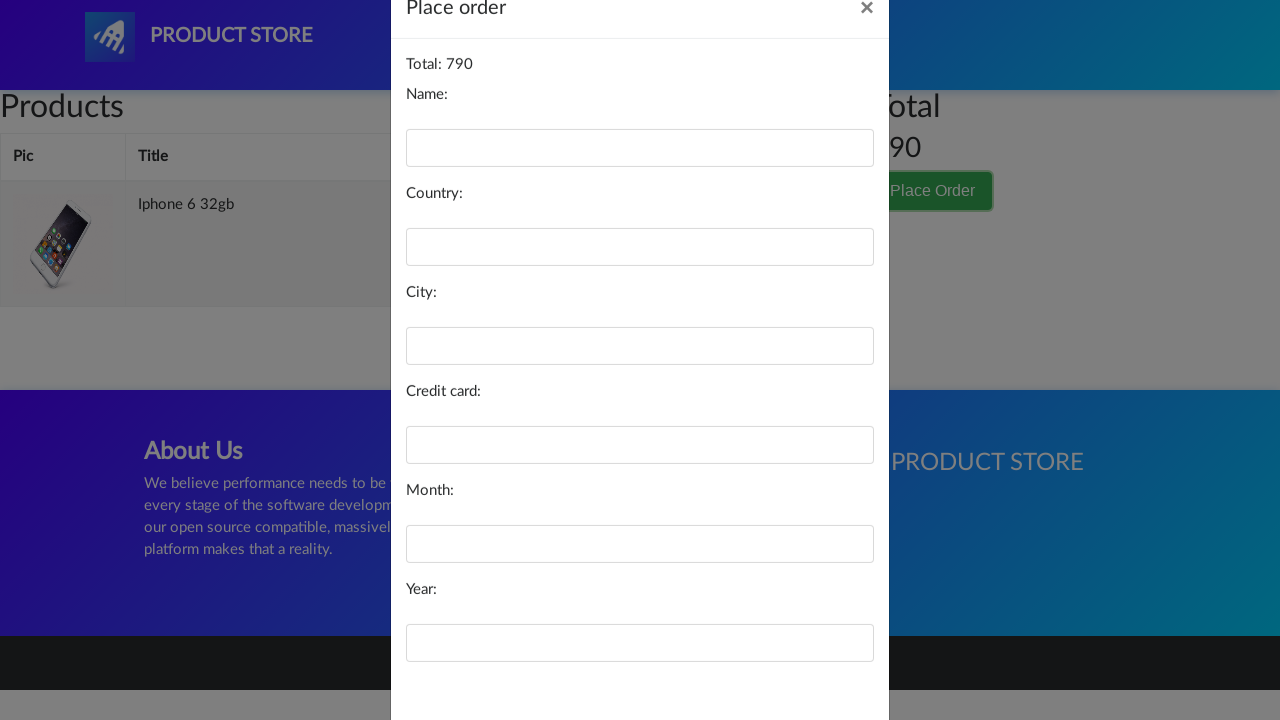

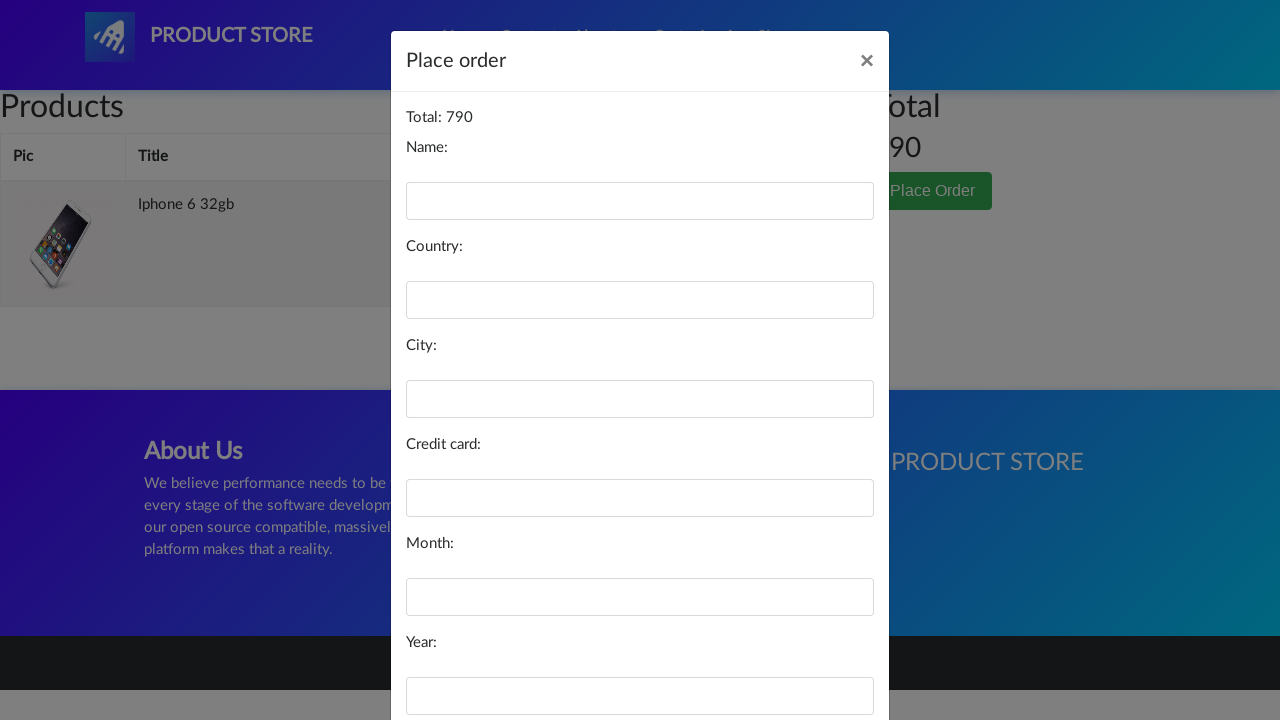